Tests timeout handling by clicking an AJAX button and then clicking on the success element once it appears

Starting URL: http://uitestingplayground.com/ajax

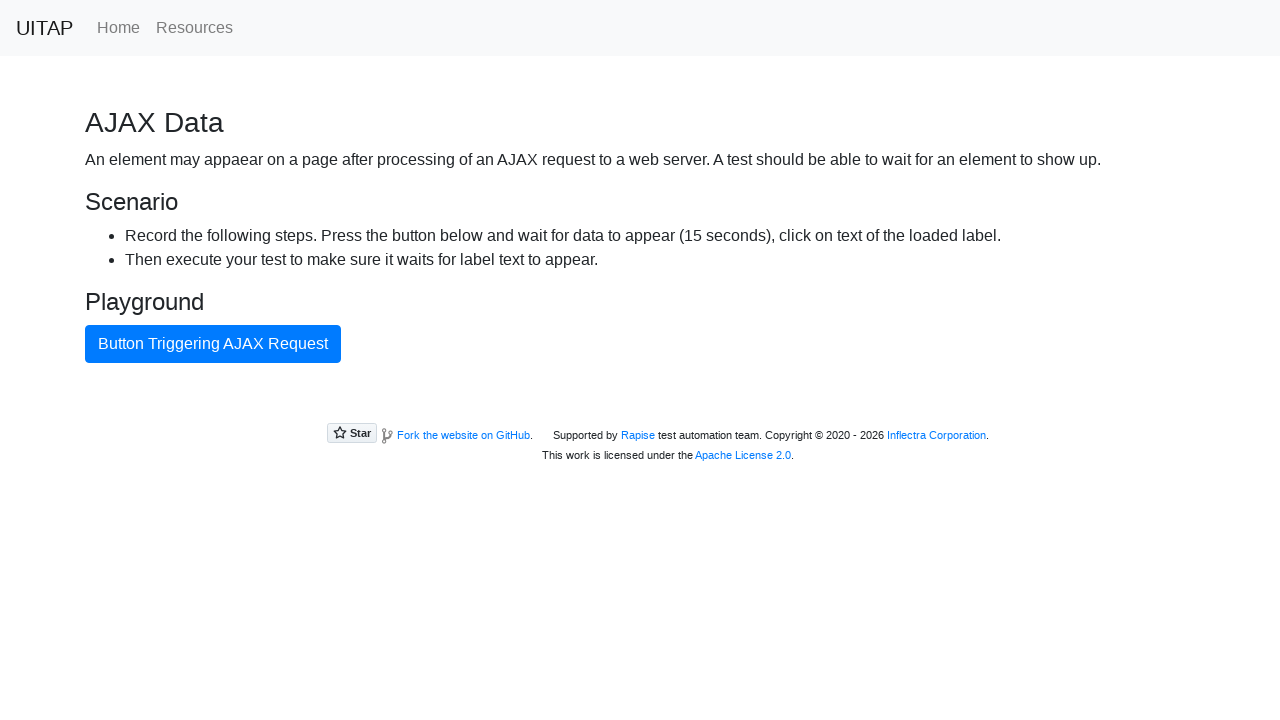

Clicked button triggering AJAX request at (213, 344) on internal:text="Button Triggering AJAX Request"i
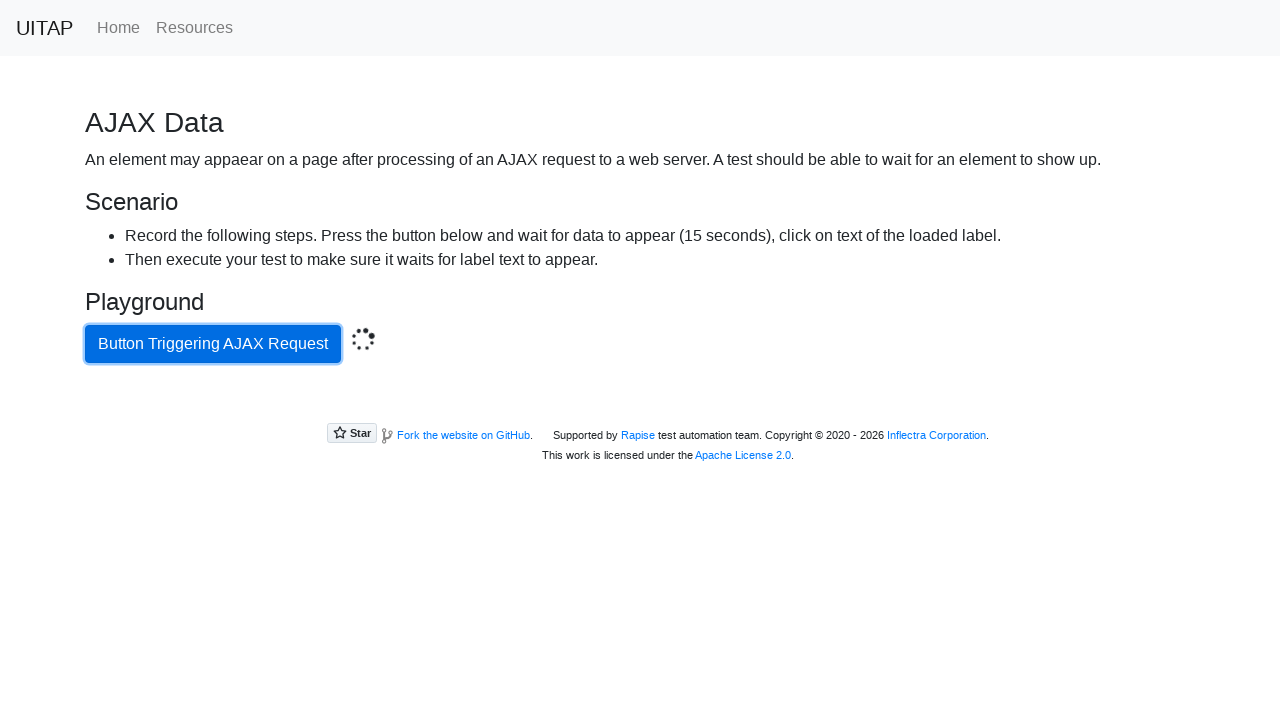

Clicked success element after AJAX response loaded at (640, 405) on .bg-success
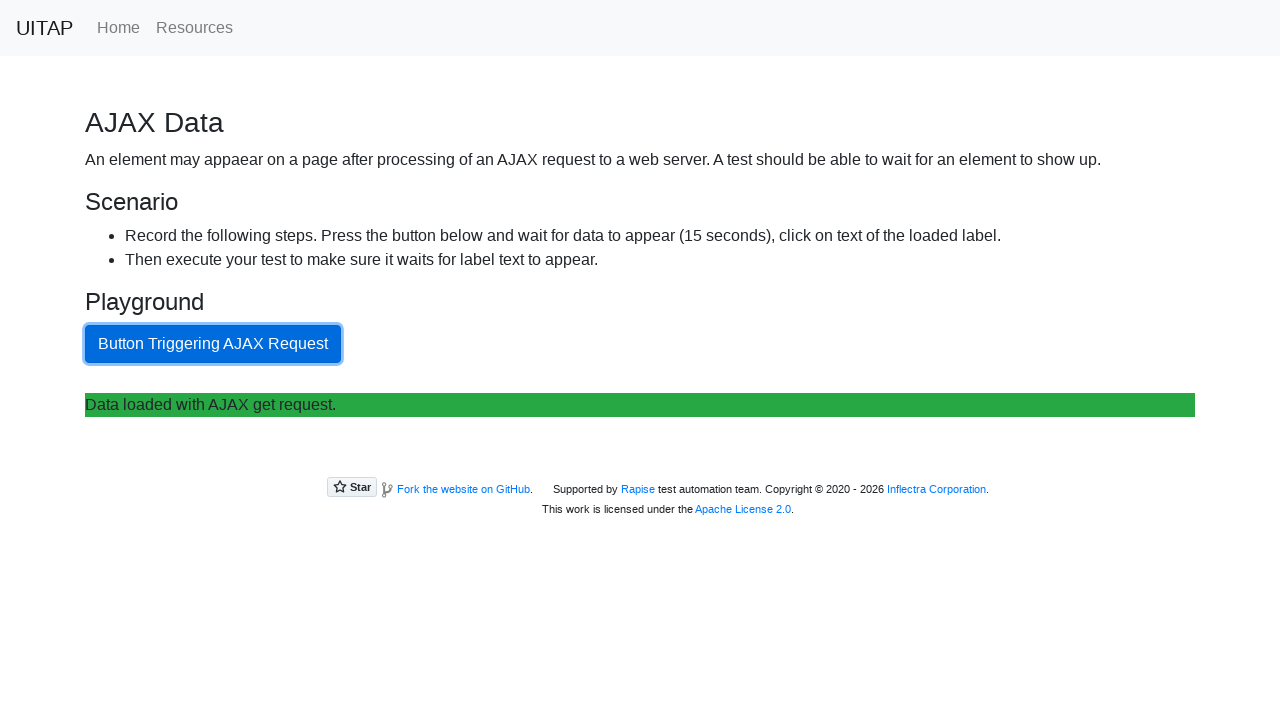

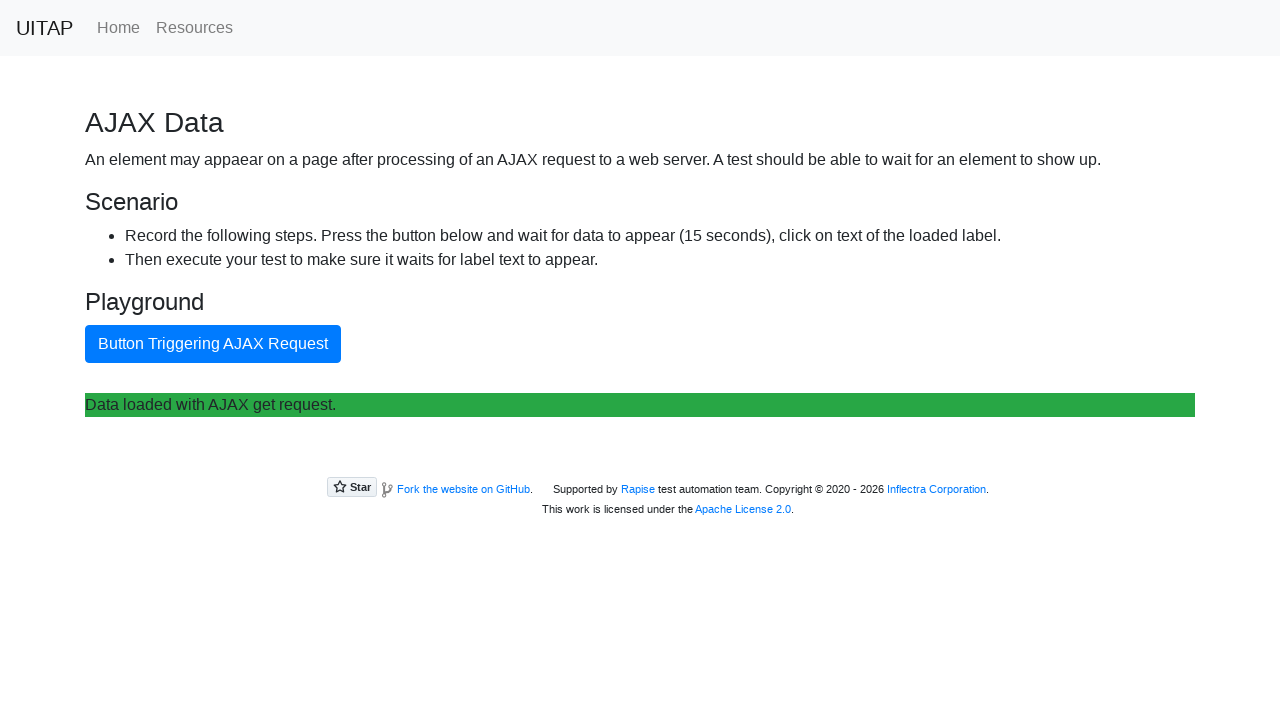